Tests a form submission on an Angular practice site by filling out name, email, password fields, selecting options, and verifying successful submission before navigating to the Shop page

Starting URL: https://rahulshettyacademy.com/angularpractice/

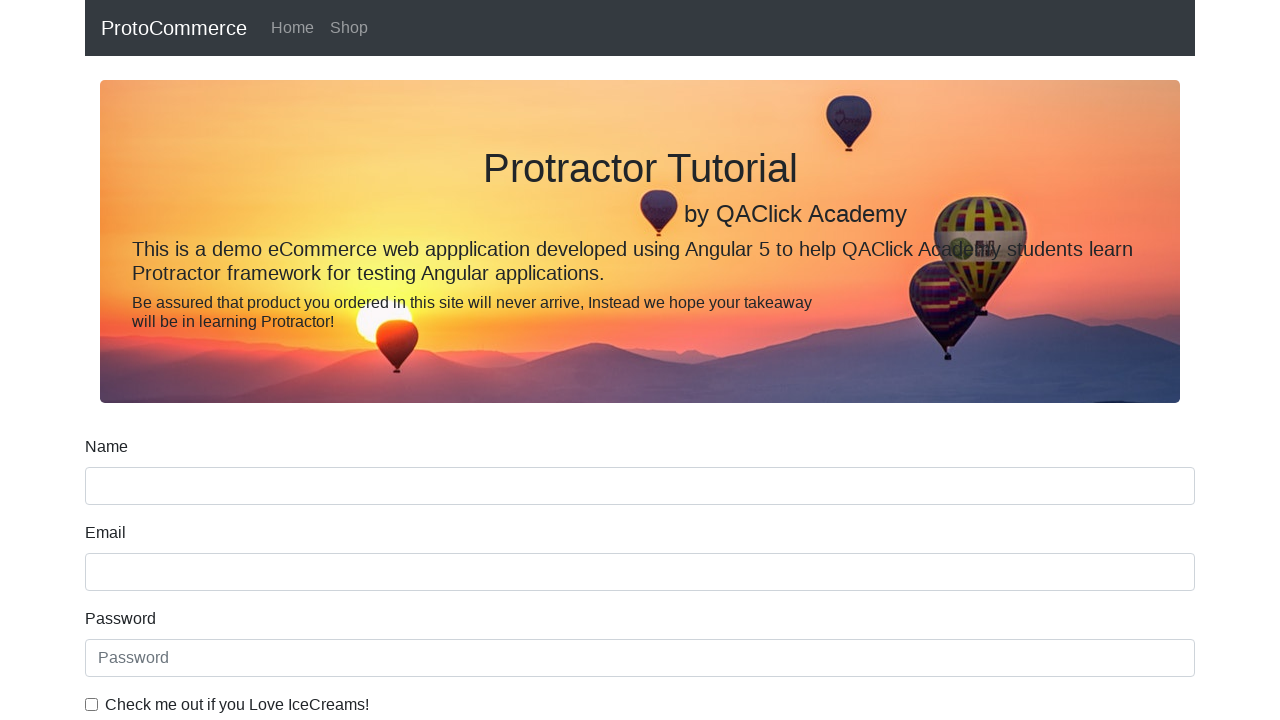

Filled name field with 'Test' on input[name='name']
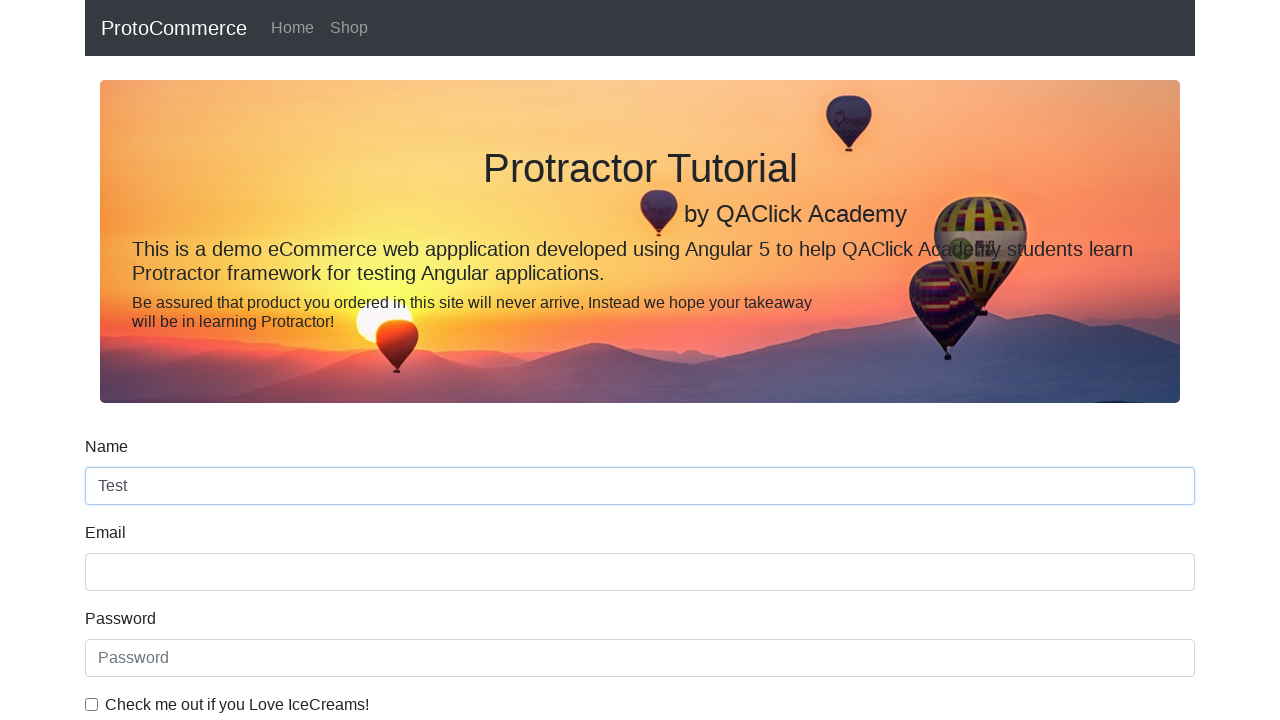

Filled email field with 'Test@gmail.com' on input[name='email']
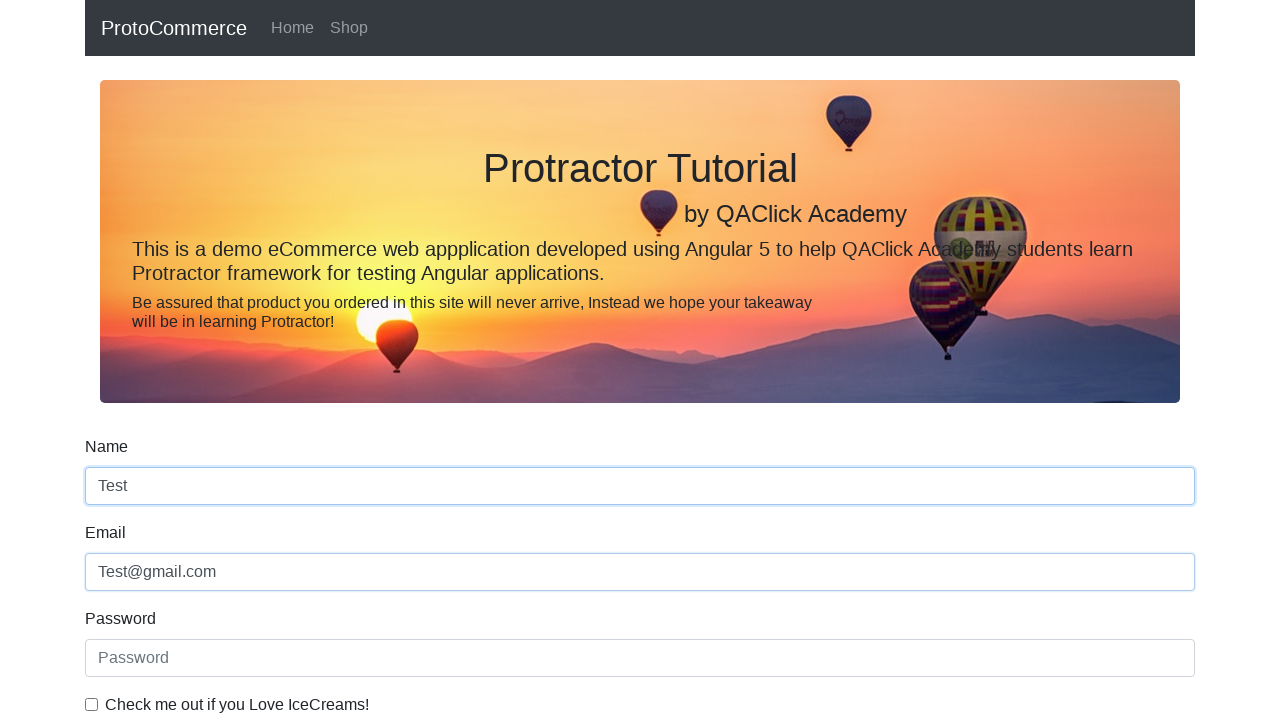

Filled password field with 'Test@123' on #exampleInputPassword1
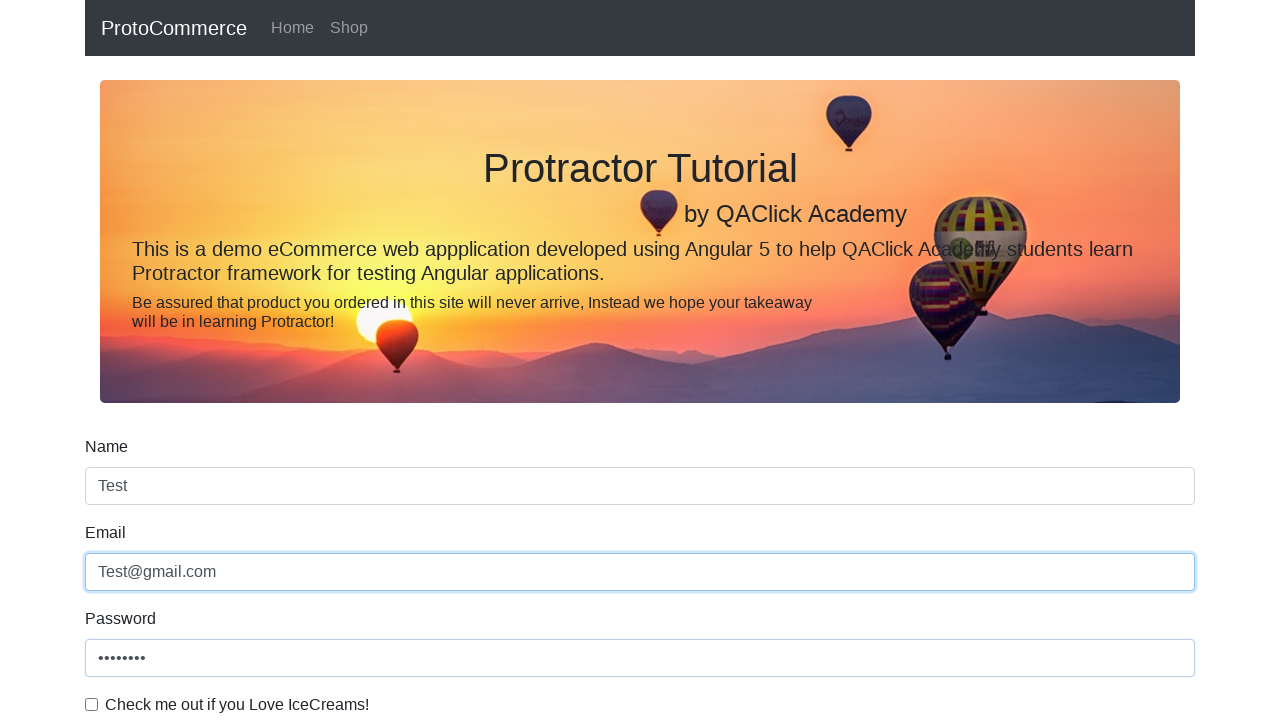

Selected radio button option1 at (238, 360) on input[value='option1']
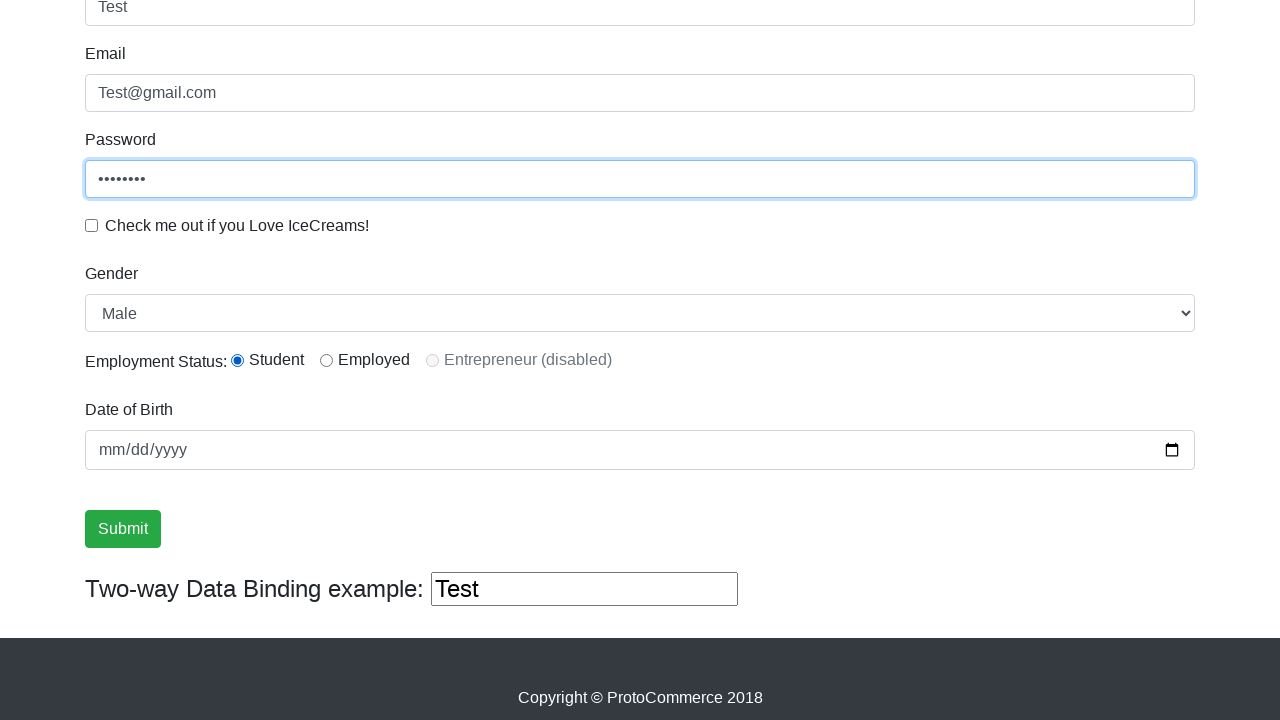

Checked the example checkbox at (92, 225) on #exampleCheck1
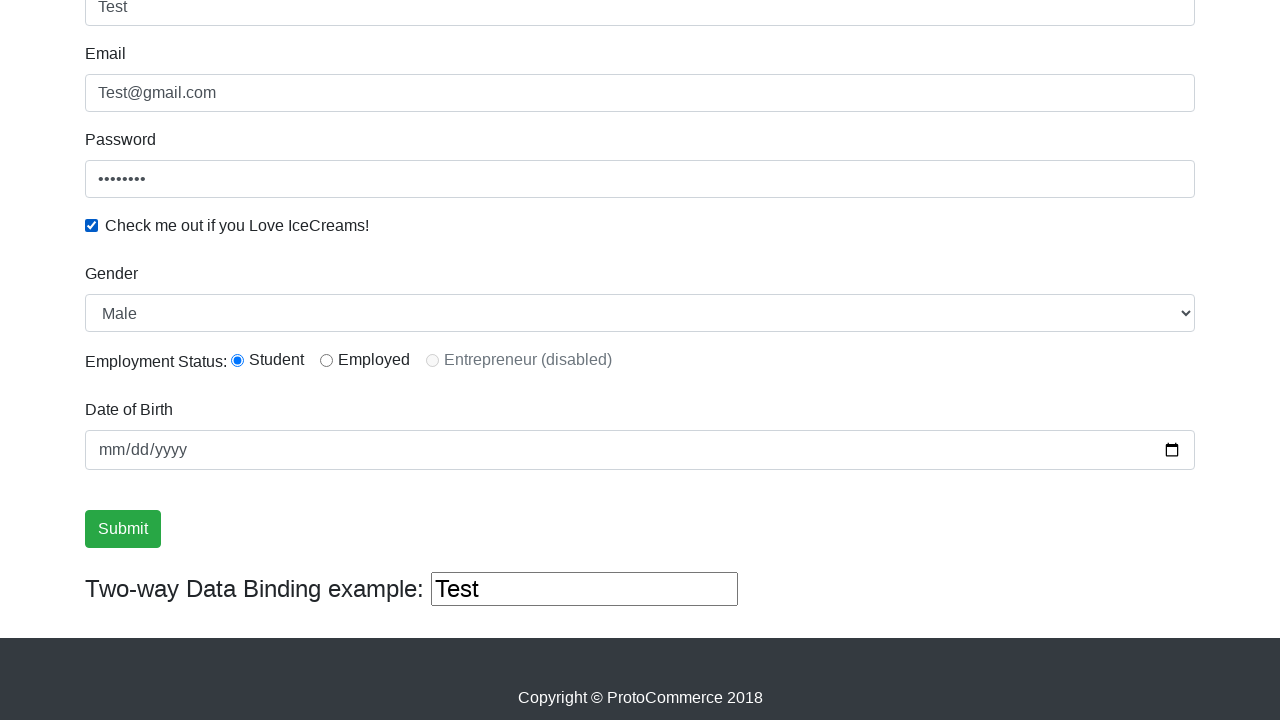

Clicked submit button to submit form at (123, 529) on .btn-success
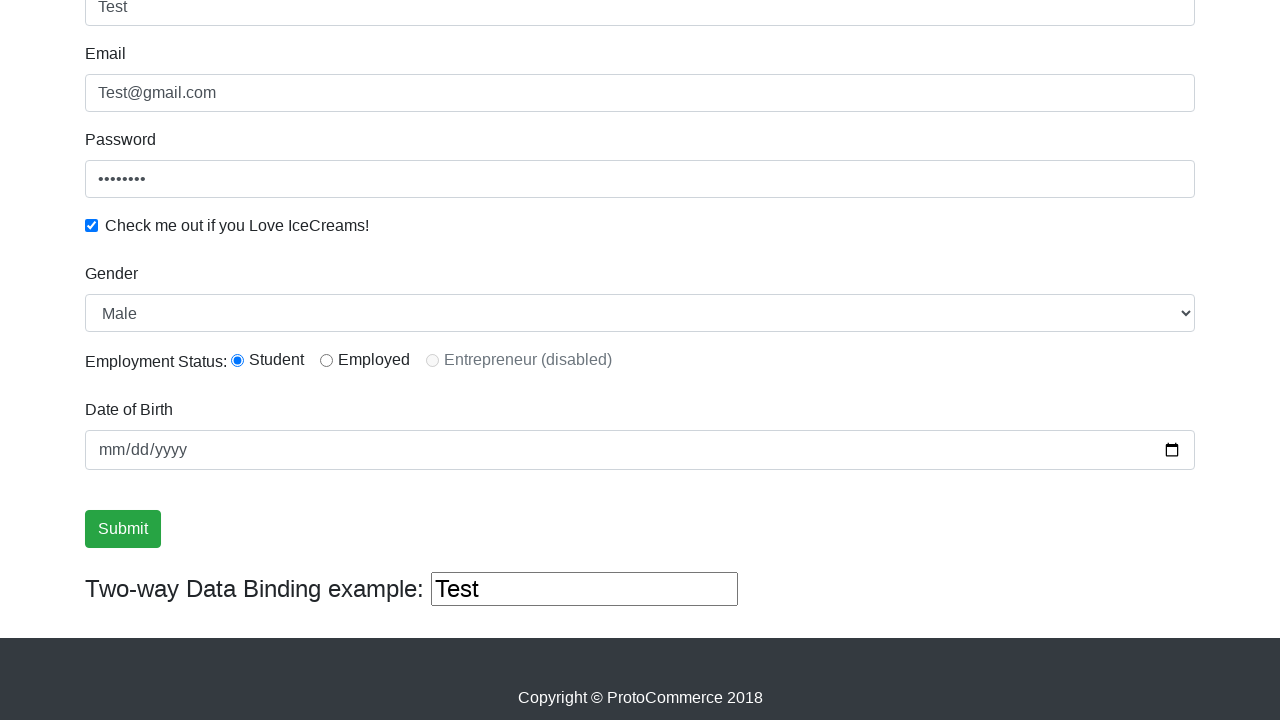

Success alert message appeared
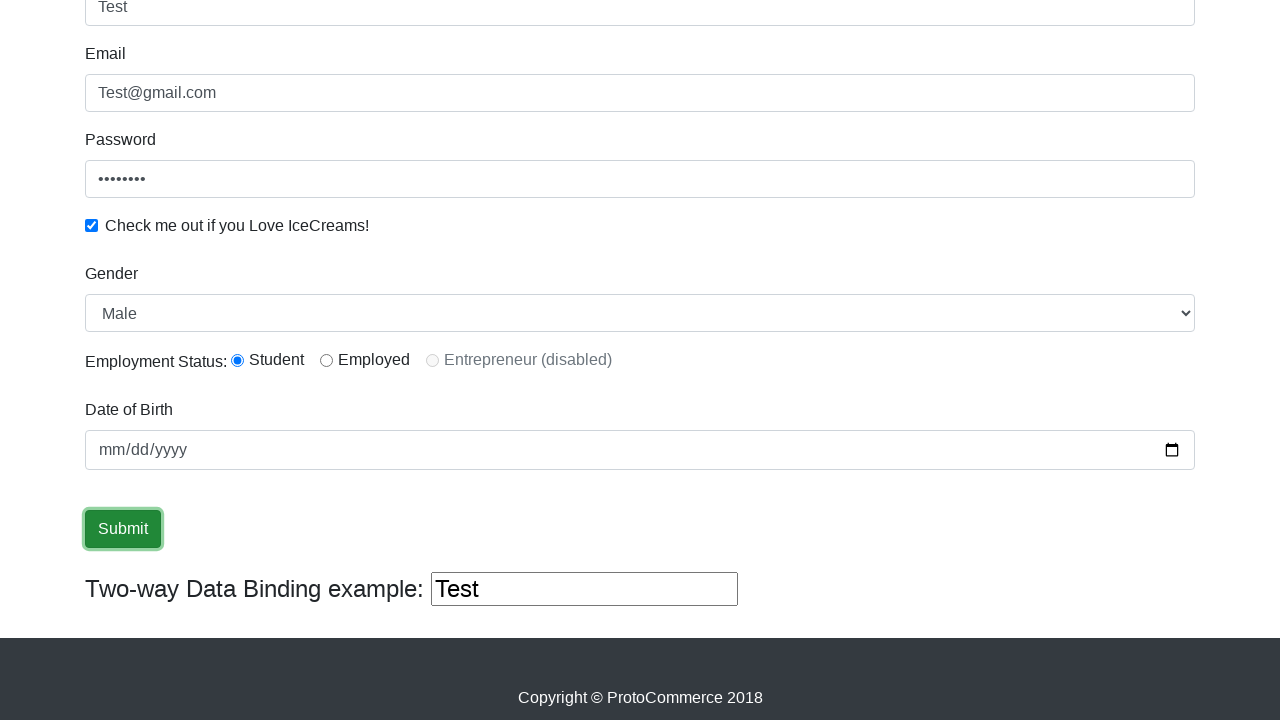

Retrieved success alert message text
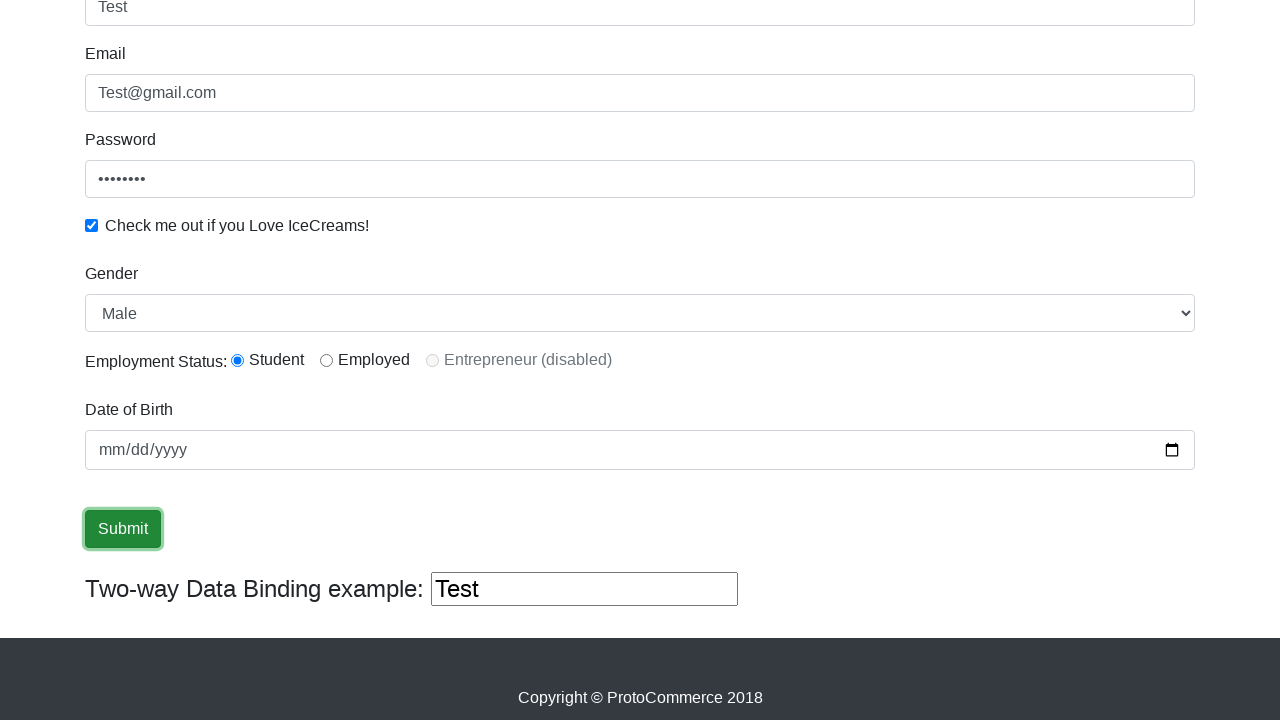

Verified 'Success' text in alert message
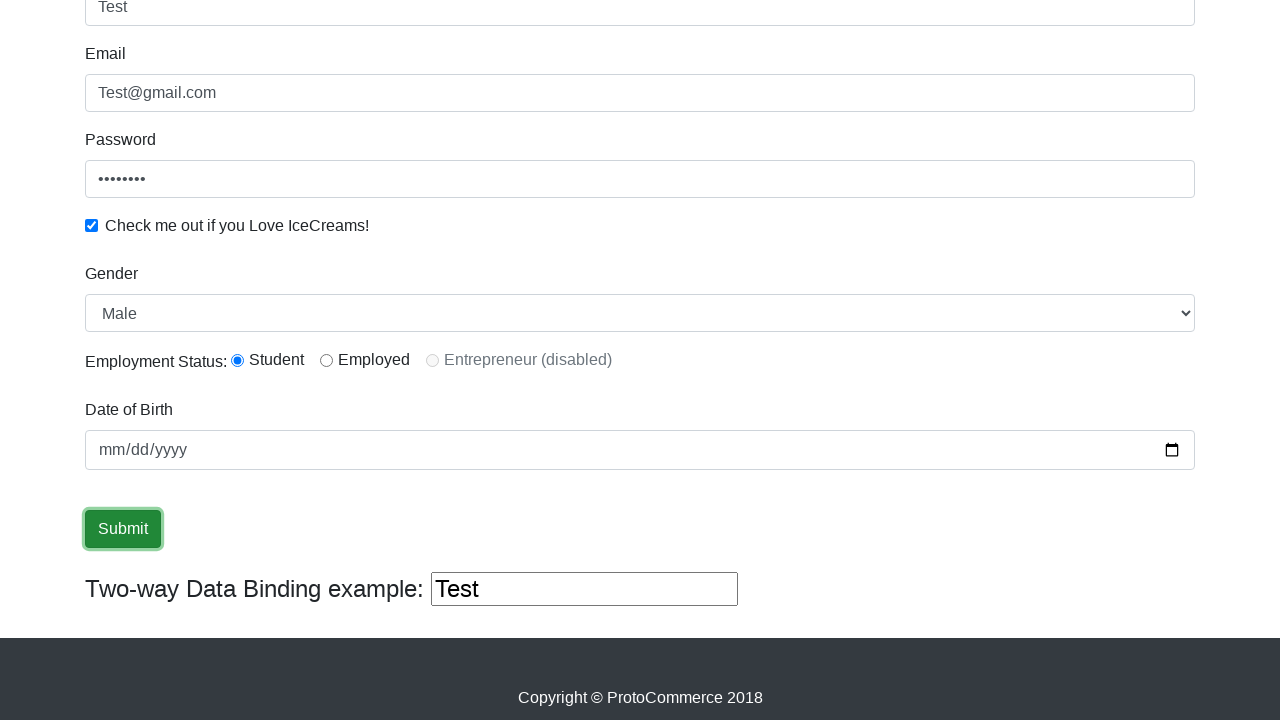

Clicked Shop navigation link at (349, 28) on text=Shop
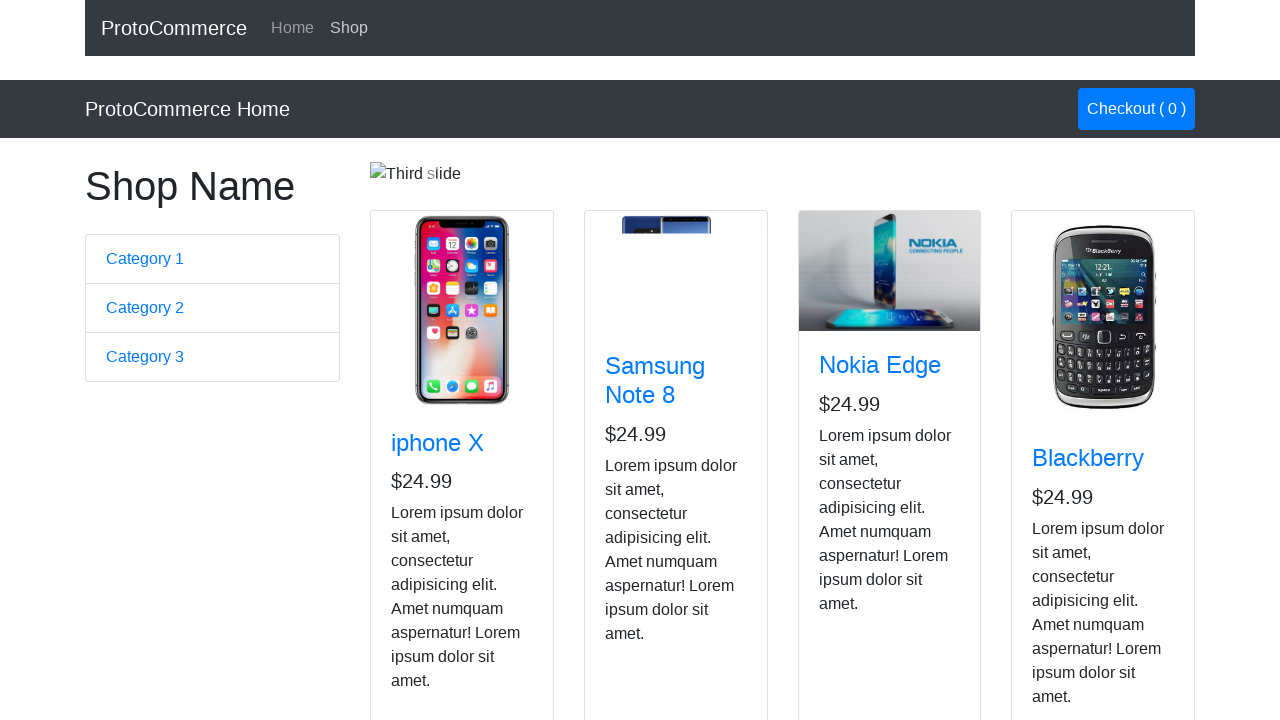

Navigated back to form page
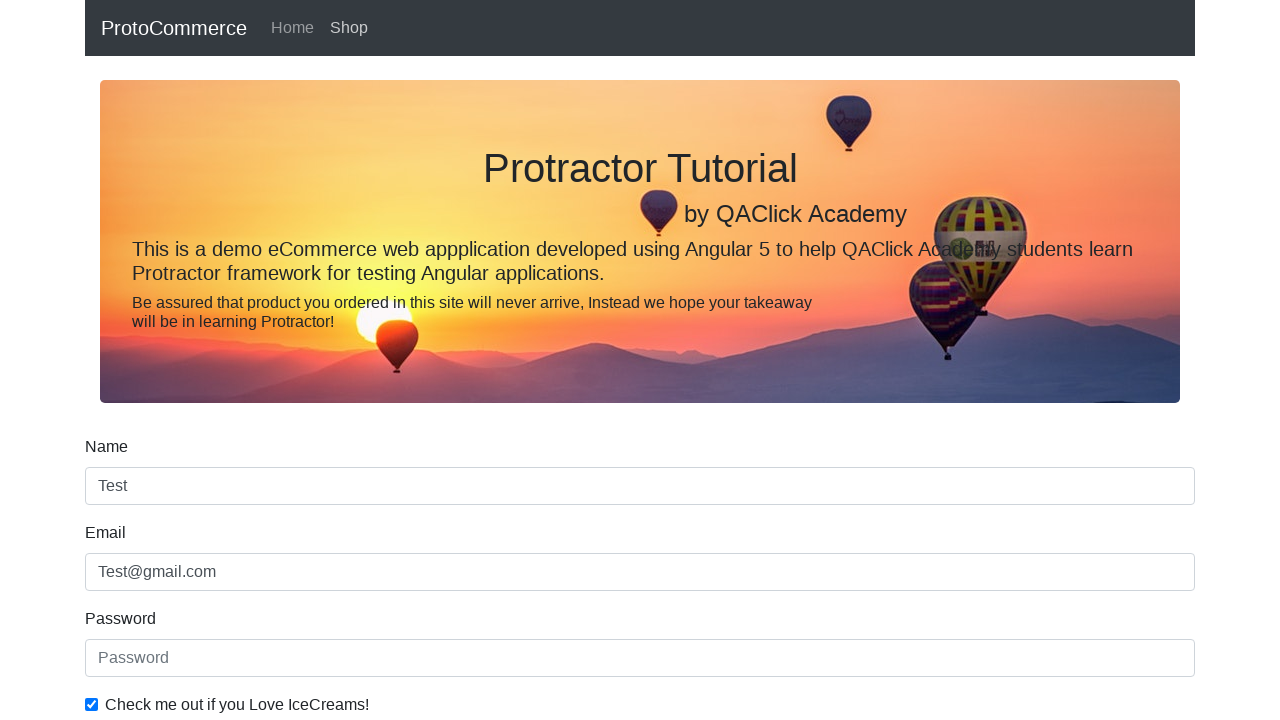

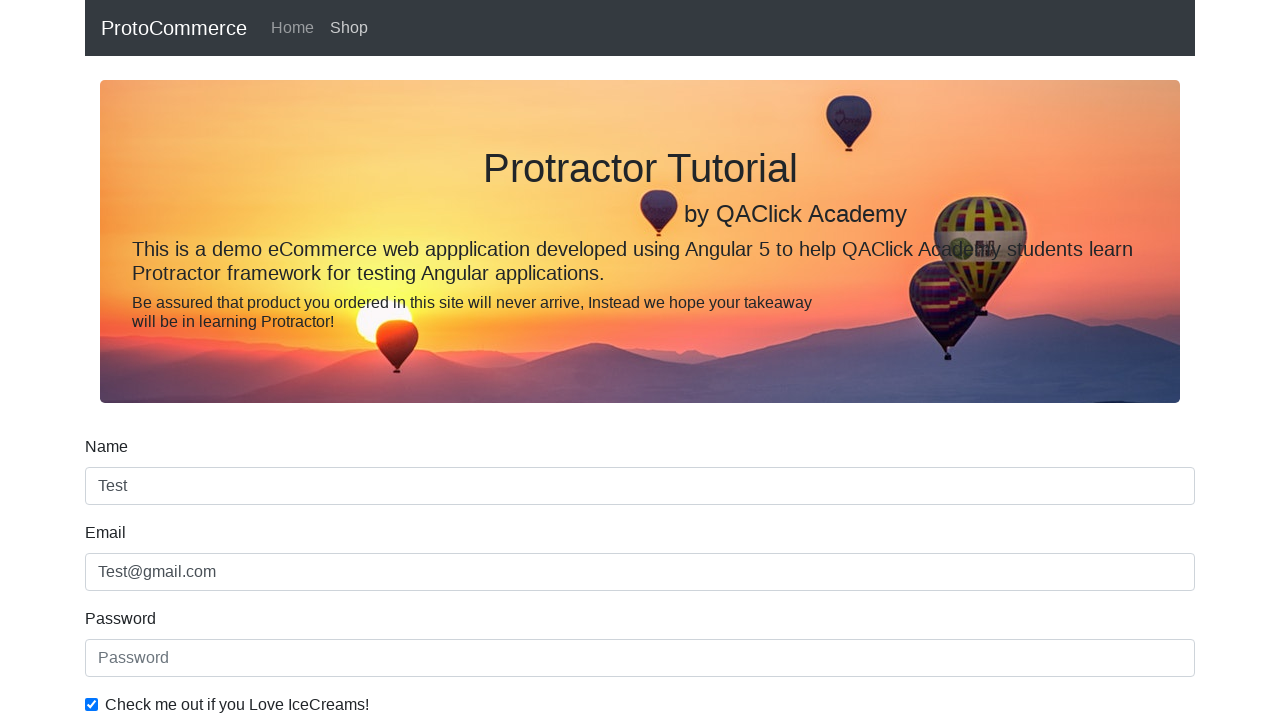